Tests the Category section on Automation Exercise website by verifying that 3 category elements exist and are displayed

Starting URL: https://www.automationexercise.com

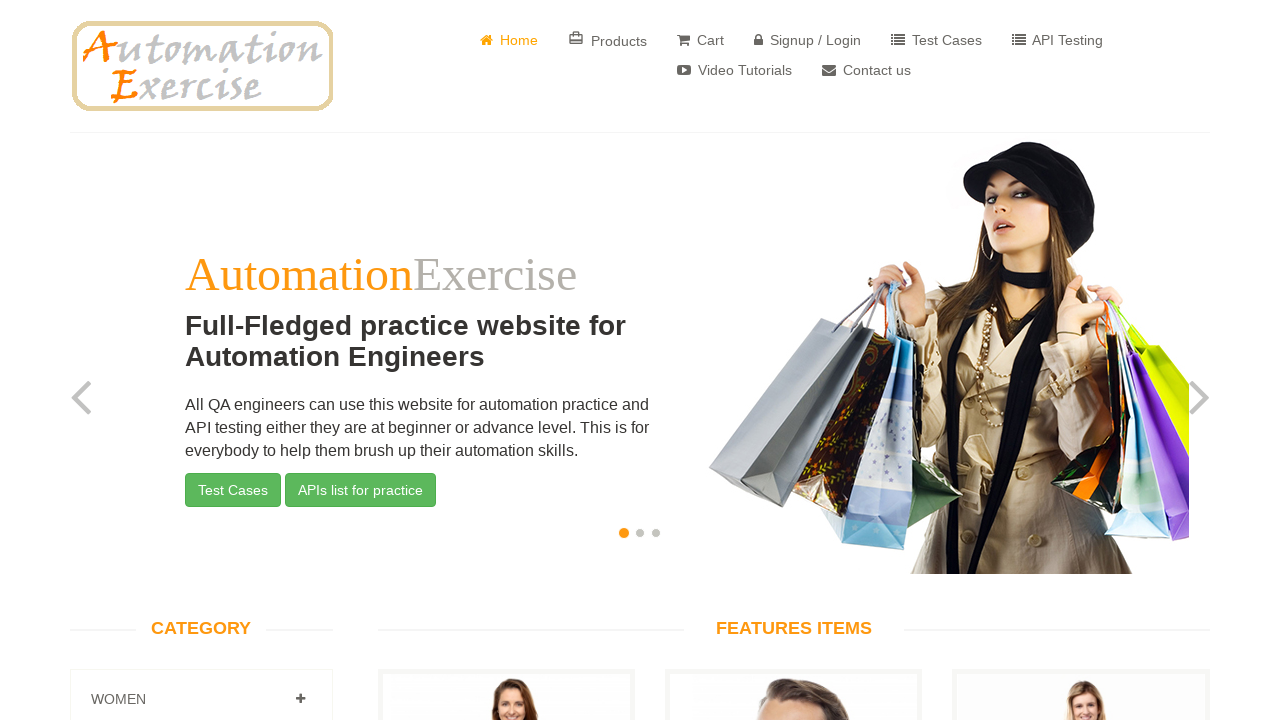

Waited for category elements (.panel-title) to load
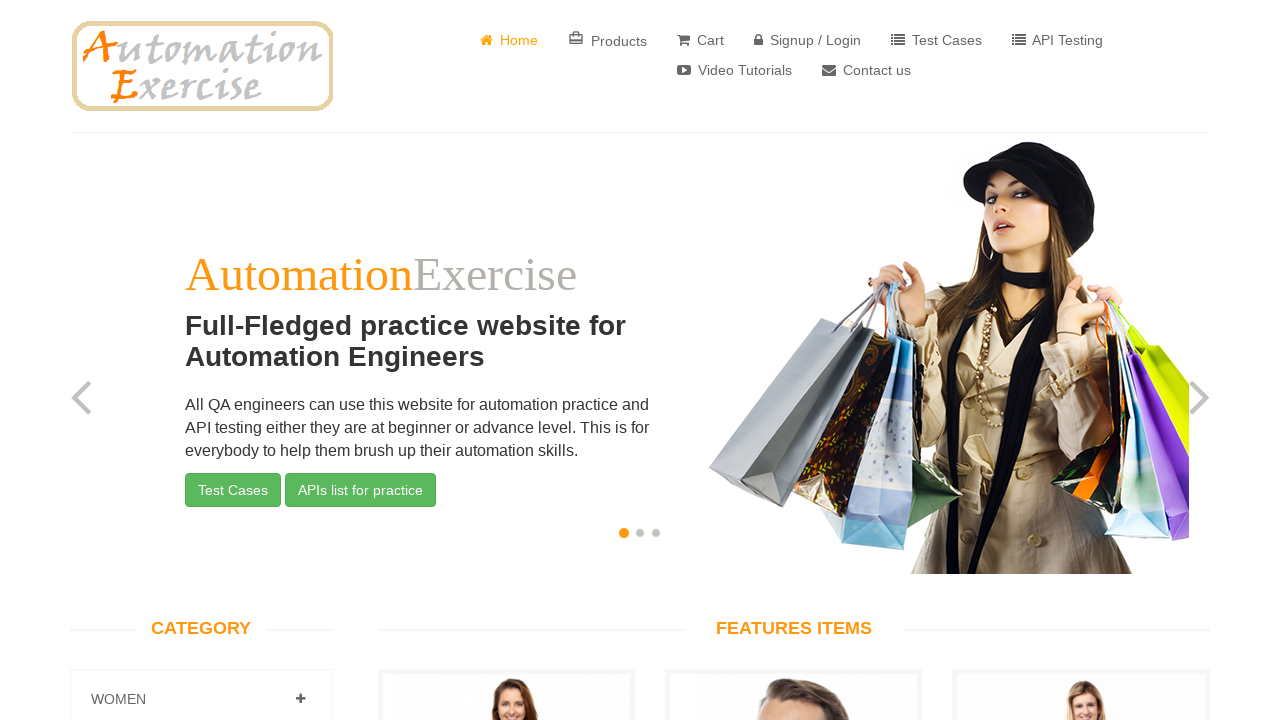

Retrieved all category elements
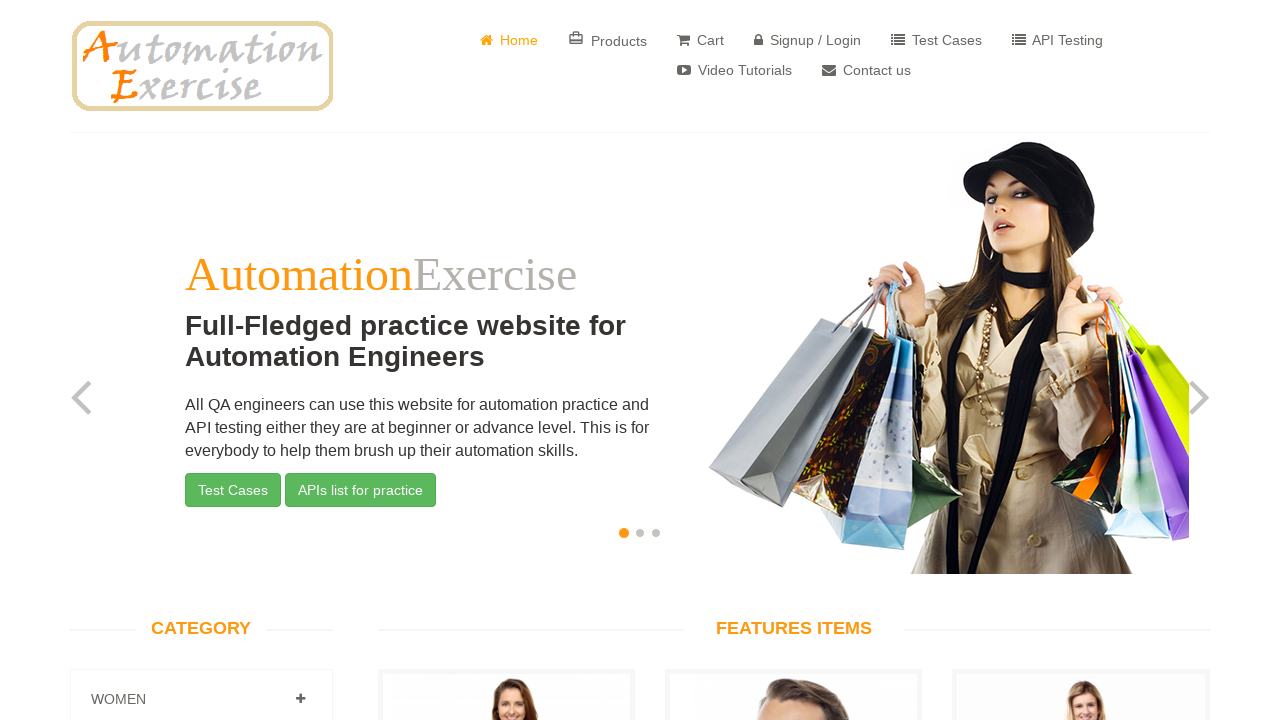

Verified category element count: expected 3, actual 3
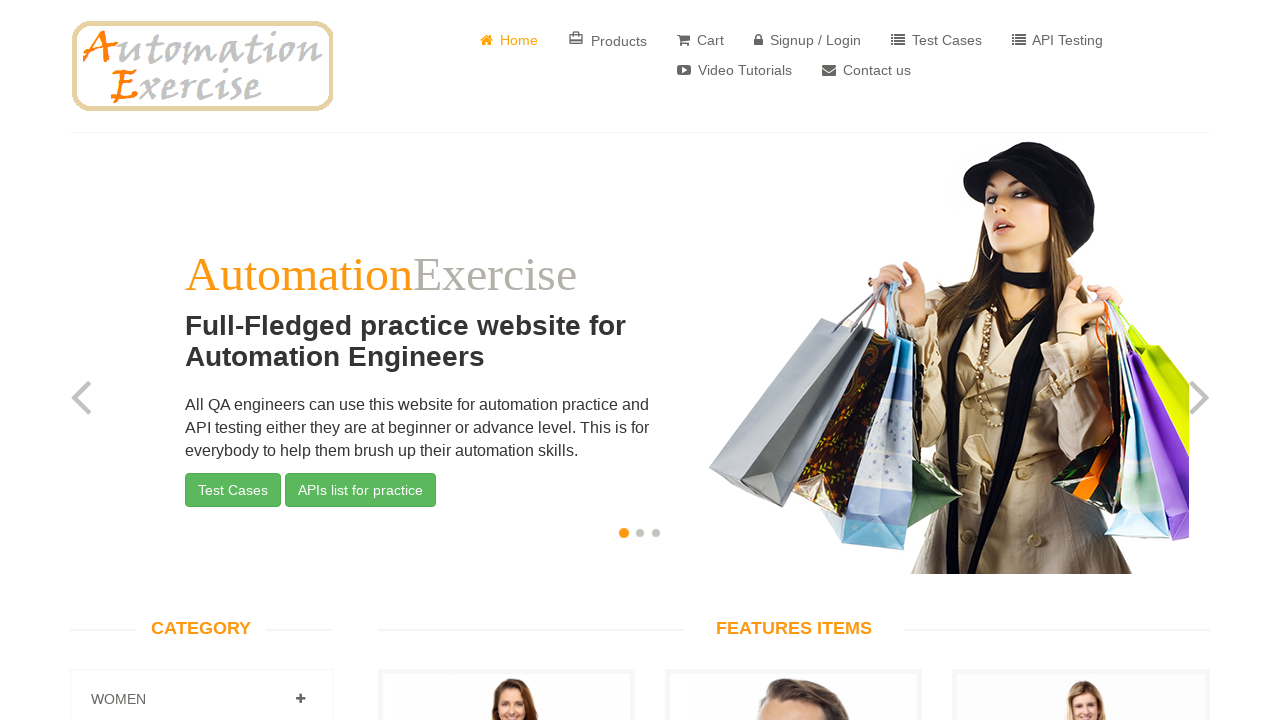

Category element count verification PASSED - 3 elements found and displayed
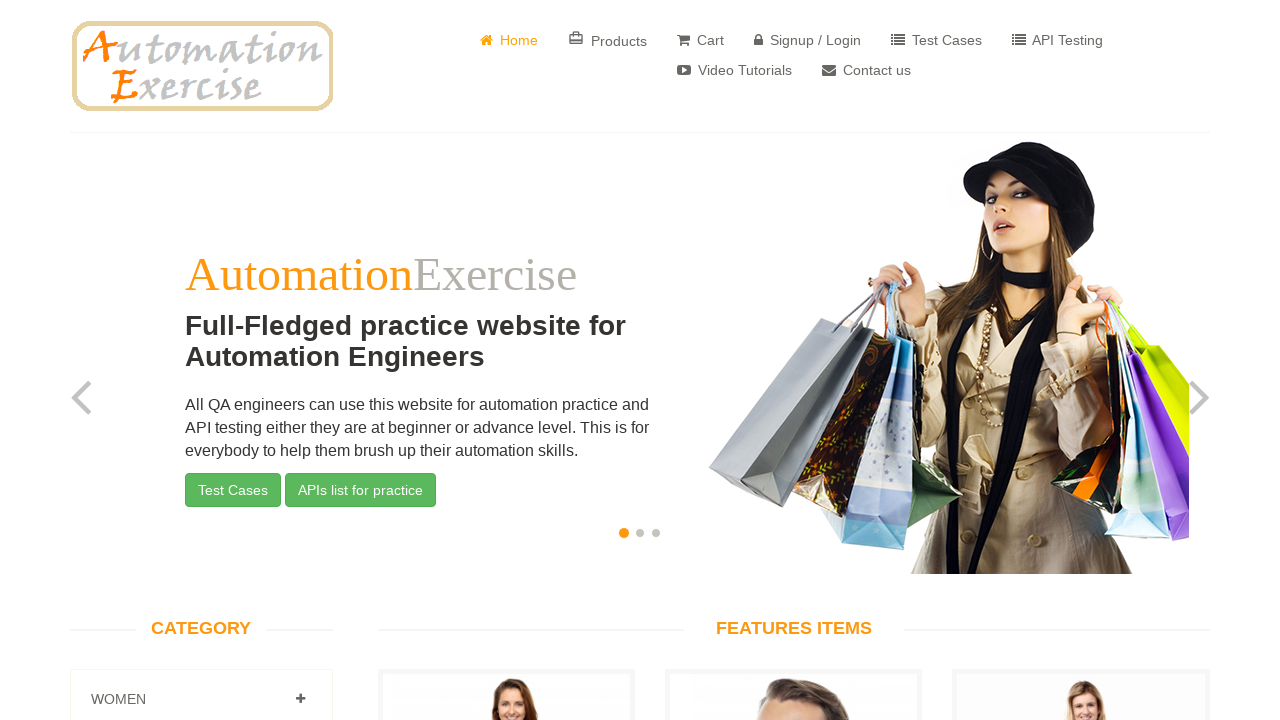

Retrieved category name: 
										
											
											Women
										
									
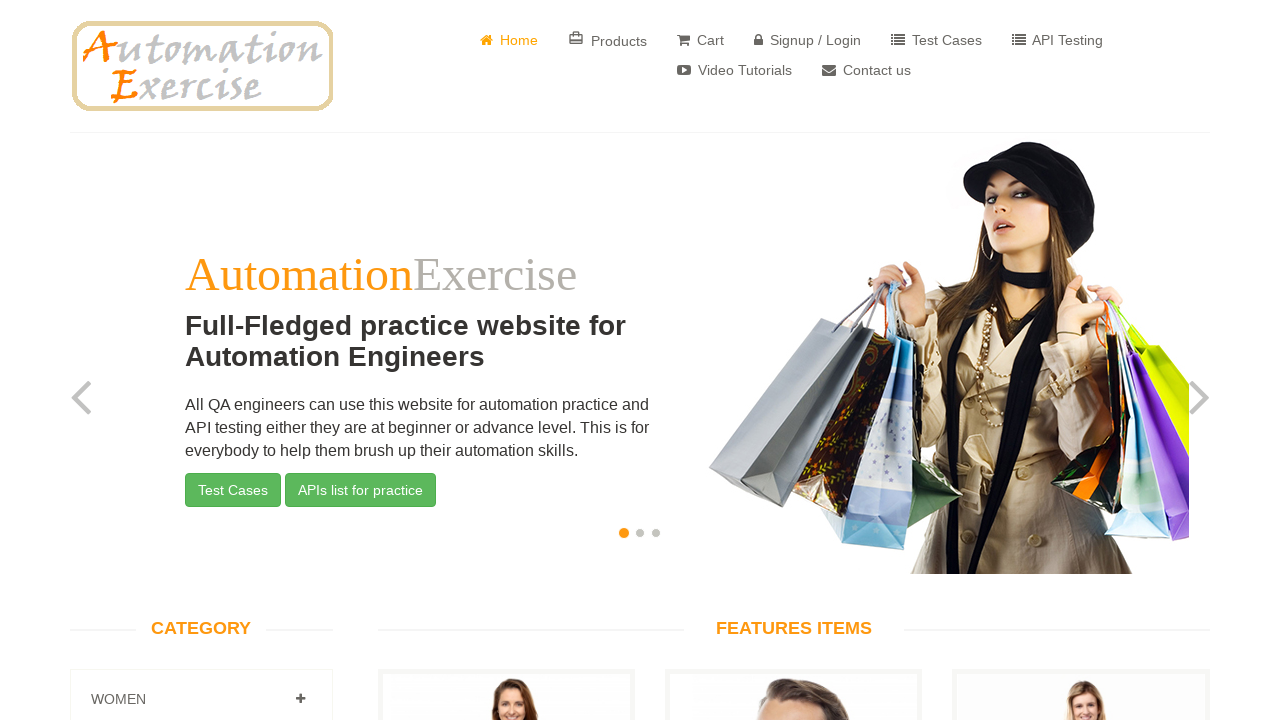

Retrieved category name: 
										
											
											Men
										
									
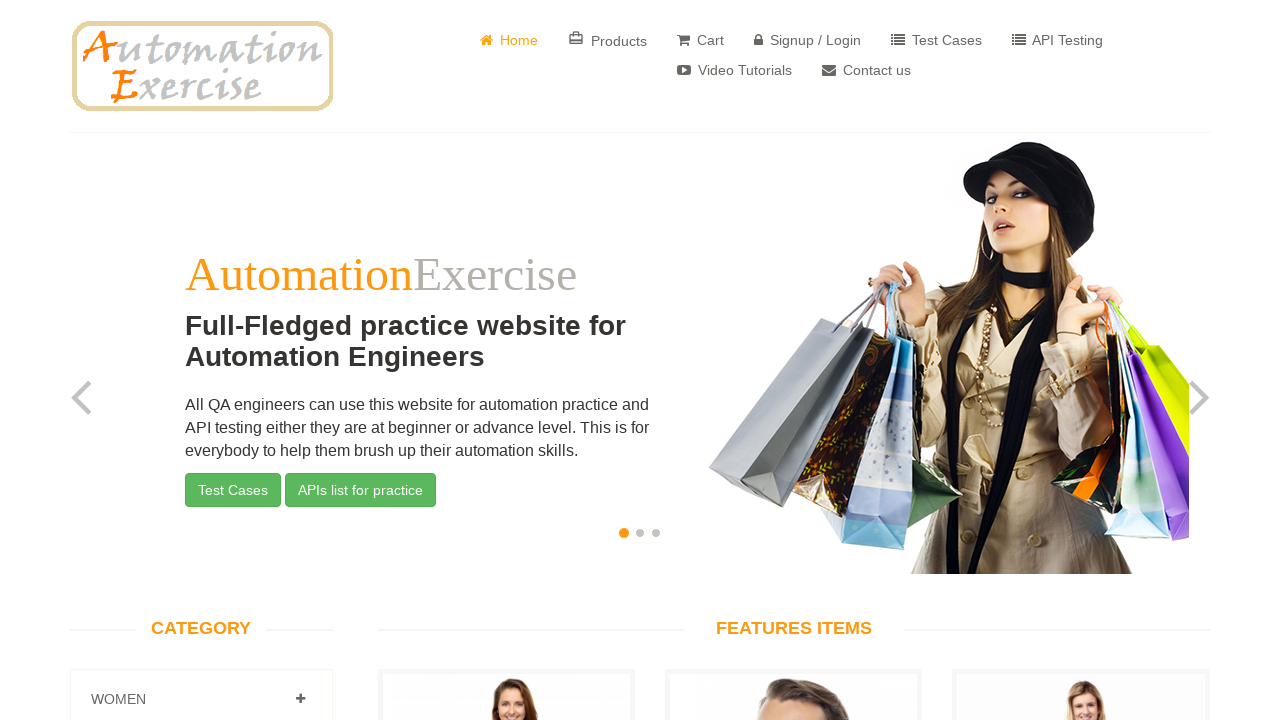

Retrieved category name: 
										
											
											Kids
										
									
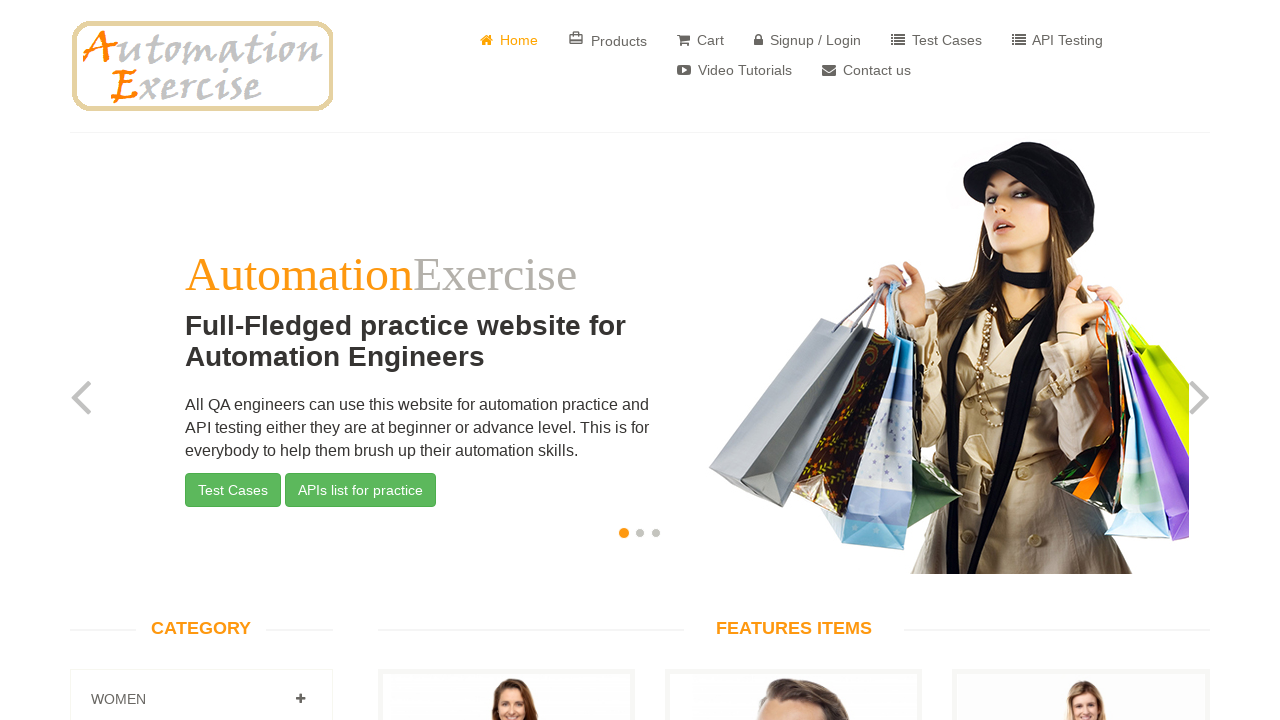

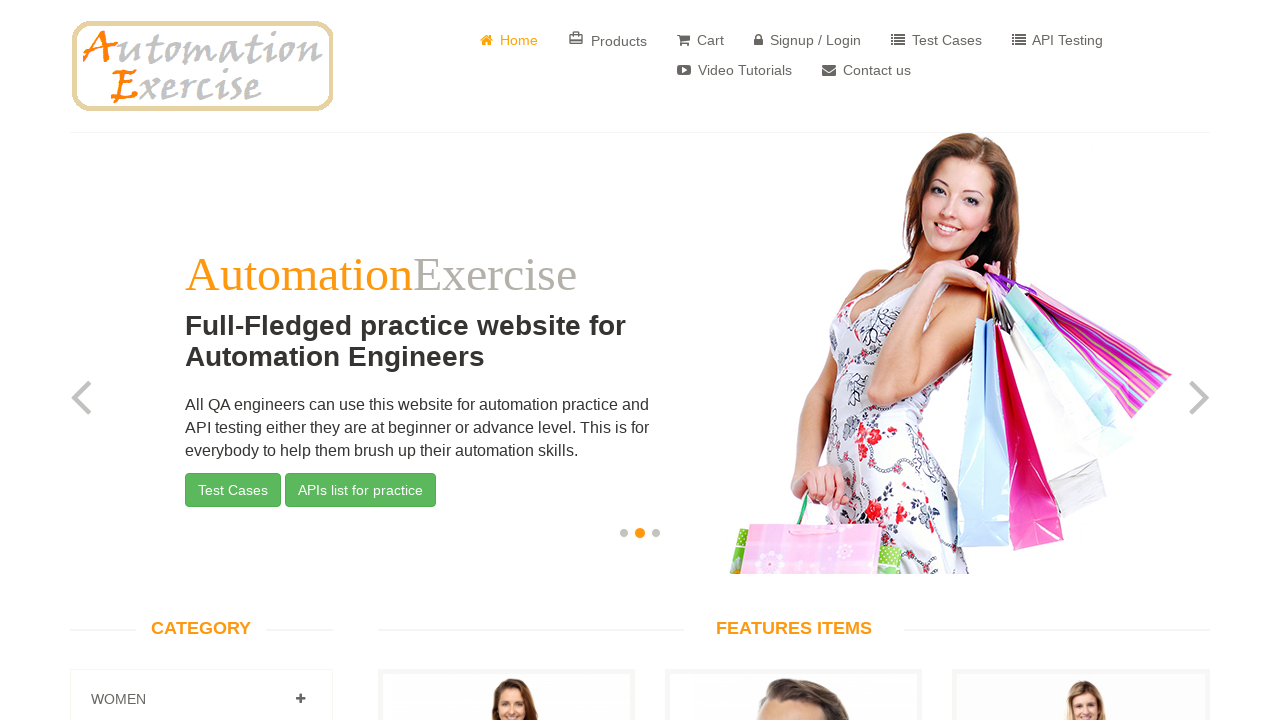